Navigates to the Jstris online Tetris game website and waits for the page to fully load

Starting URL: https://jstris.jezevec10.com/

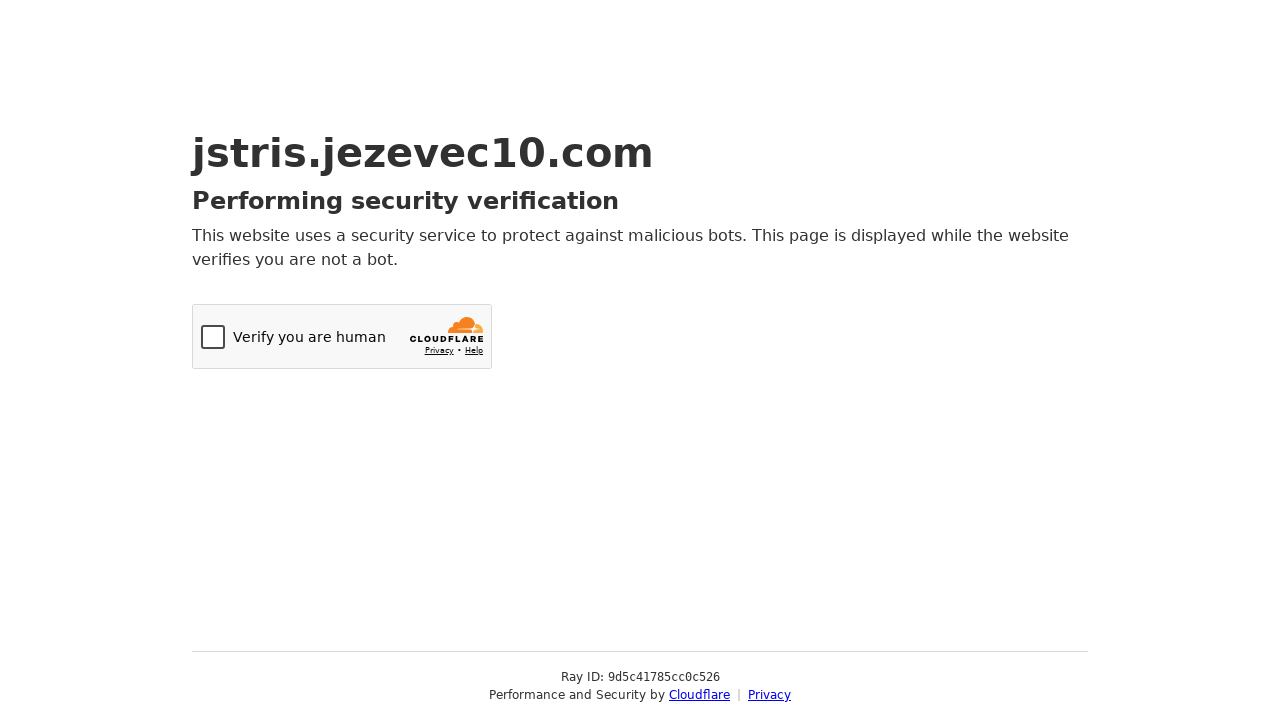

Navigated to Jstris online Tetris game website
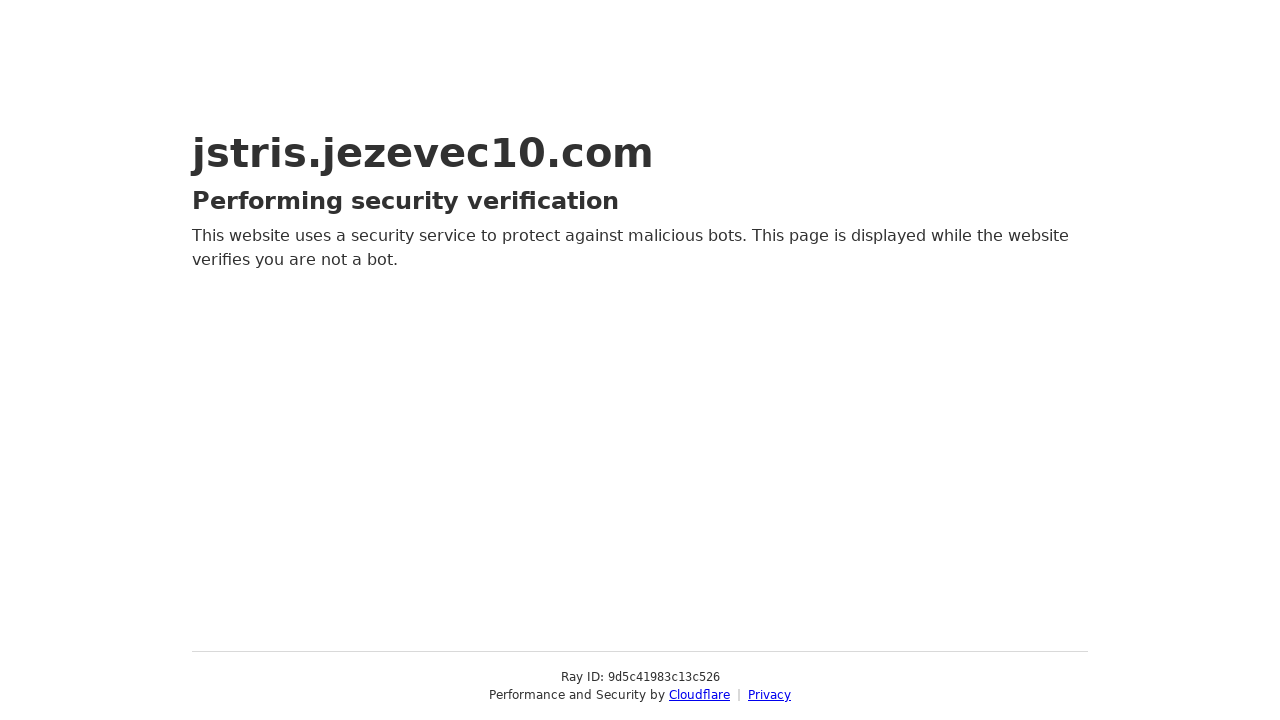

Page fully loaded with no pending network requests
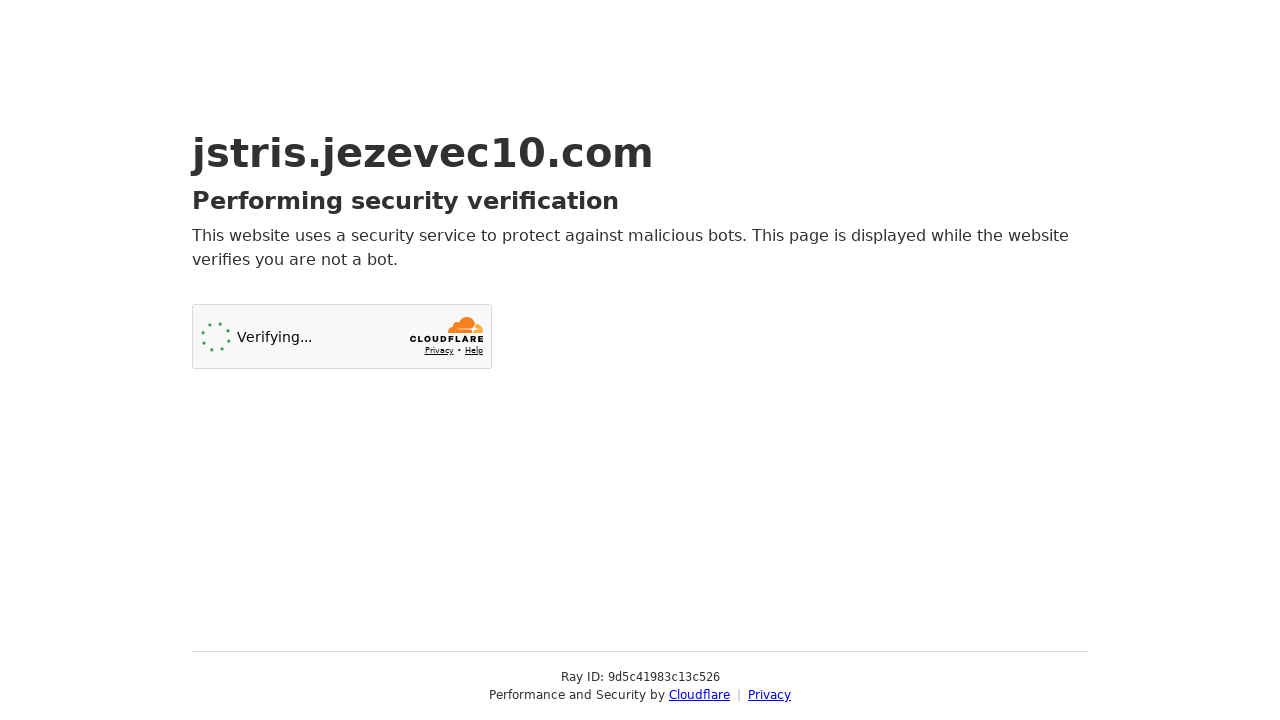

Waited 10 seconds for game interface to fully initialize
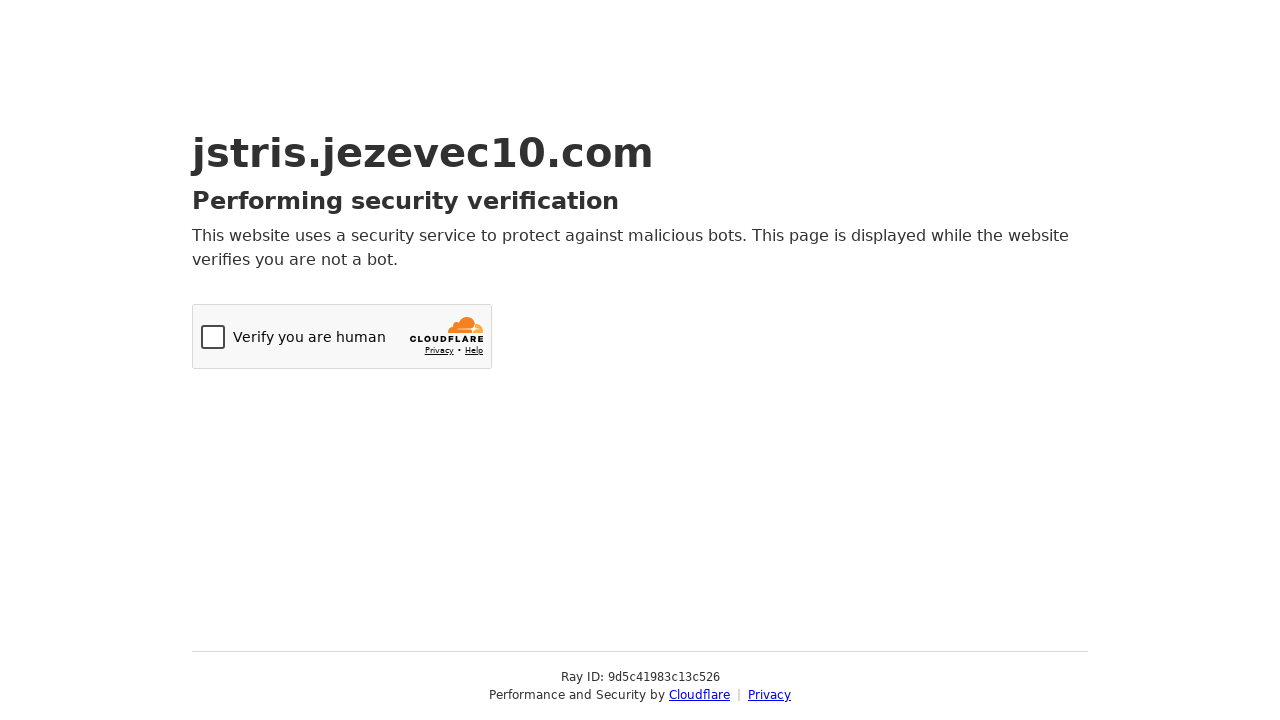

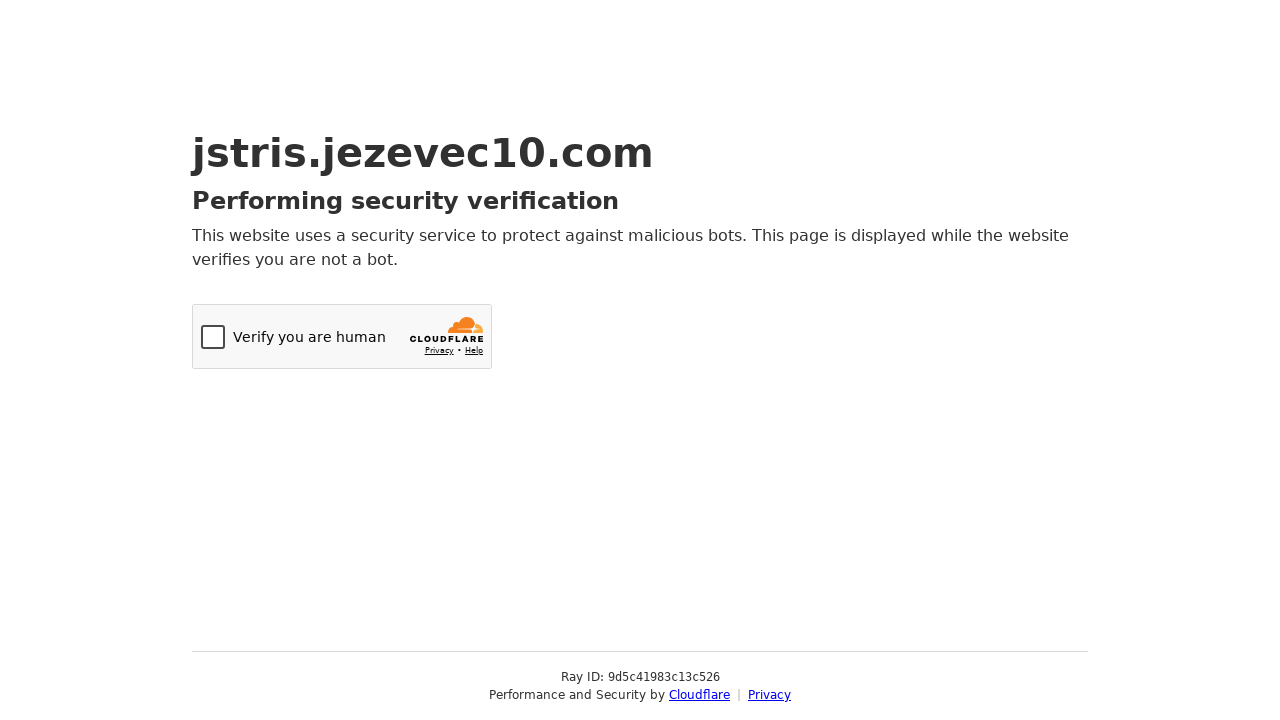